Tests keyboard actions on an auto-complete input field by typing text with selective use of shift key to create mixed case text

Starting URL: https://demoqa.com/auto-complete

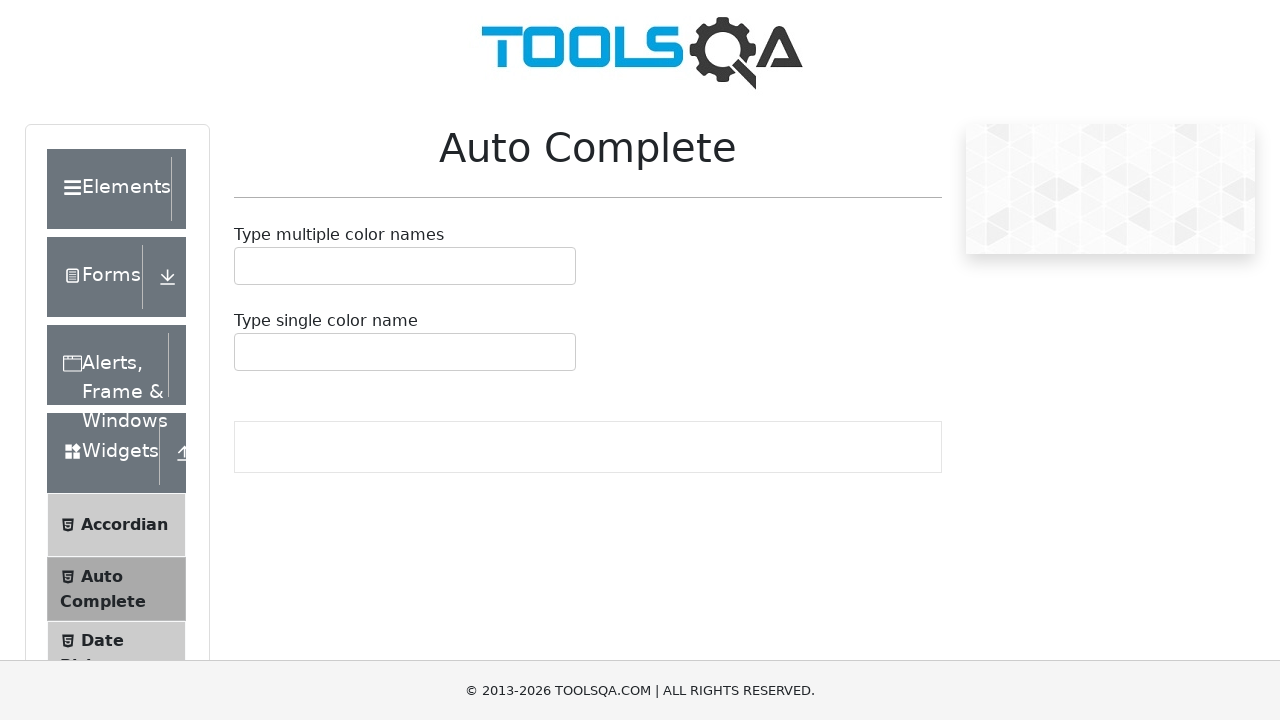

Located the auto-complete input field
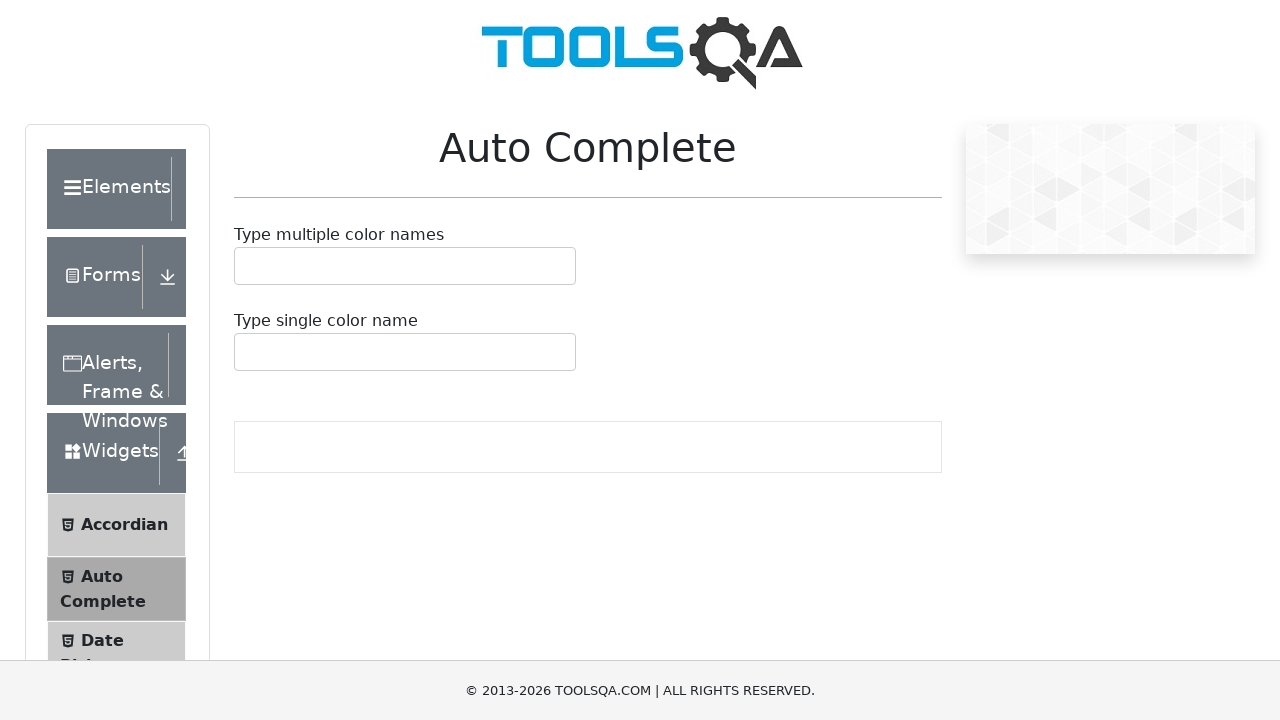

Clicked on the auto-complete input field at (247, 266) on #autoCompleteMultipleInput
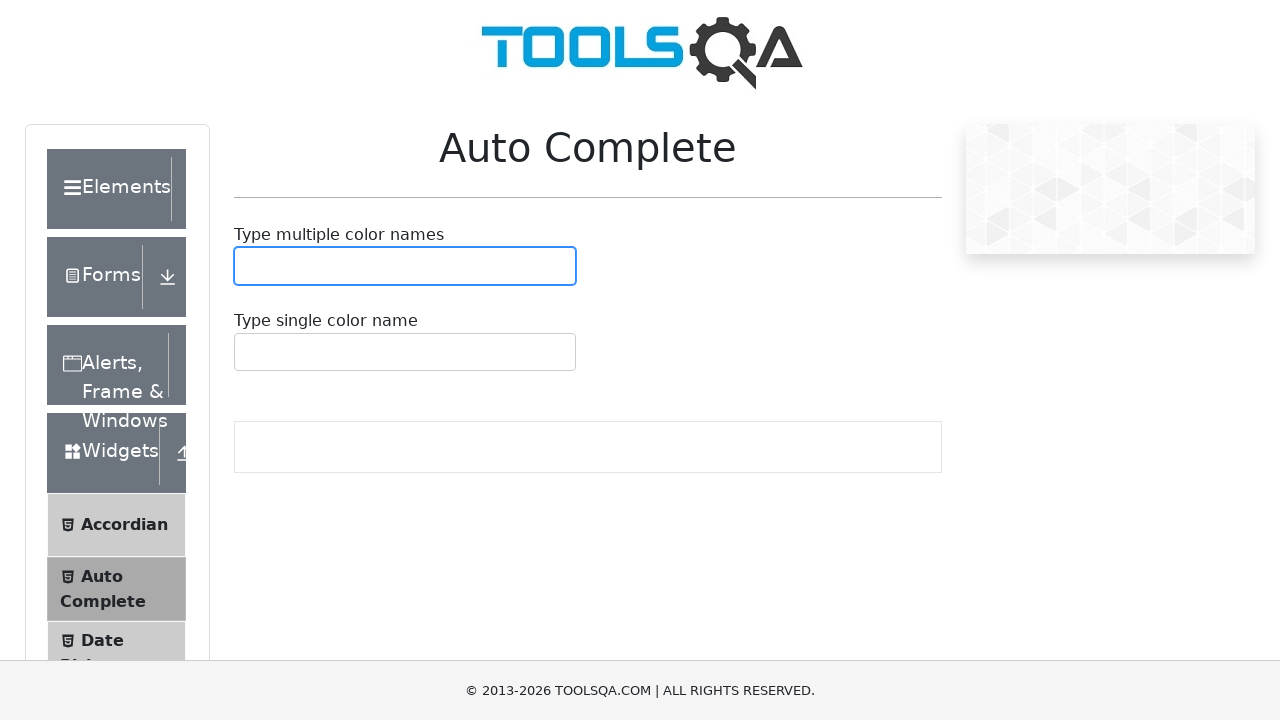

Pressed Shift key down
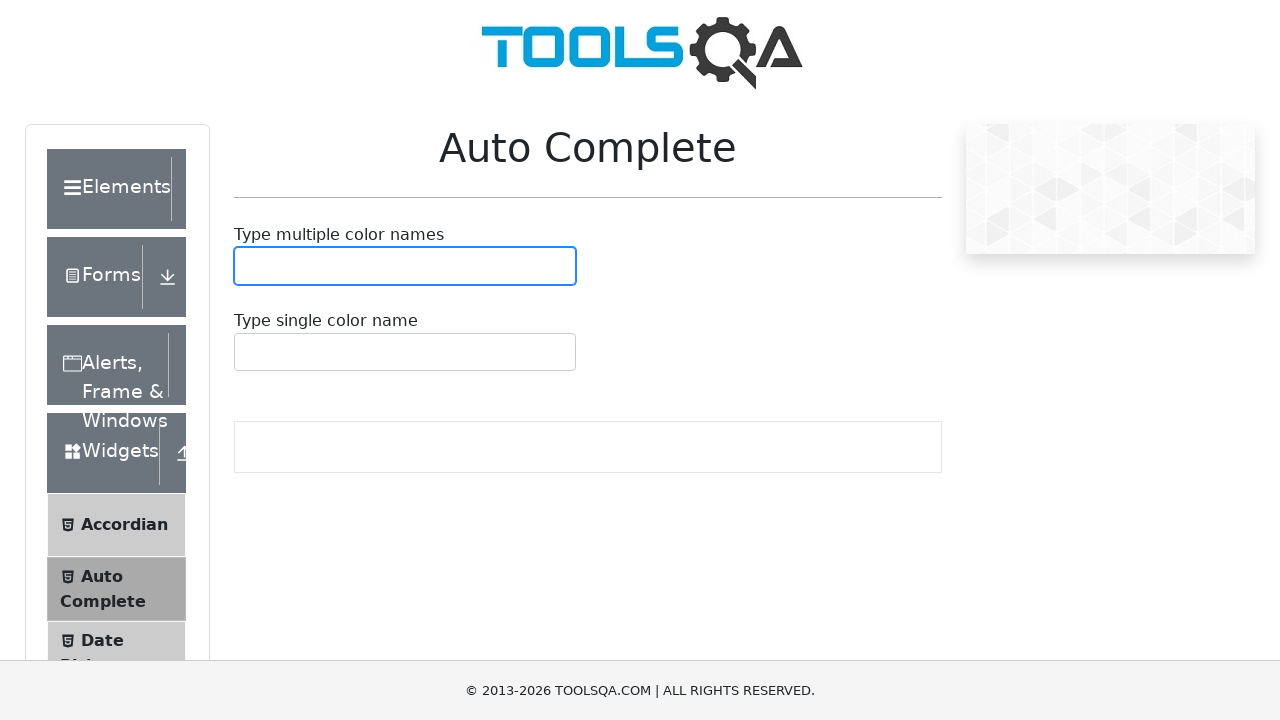

Typed 'y' with Shift held down to produce uppercase 'Y'
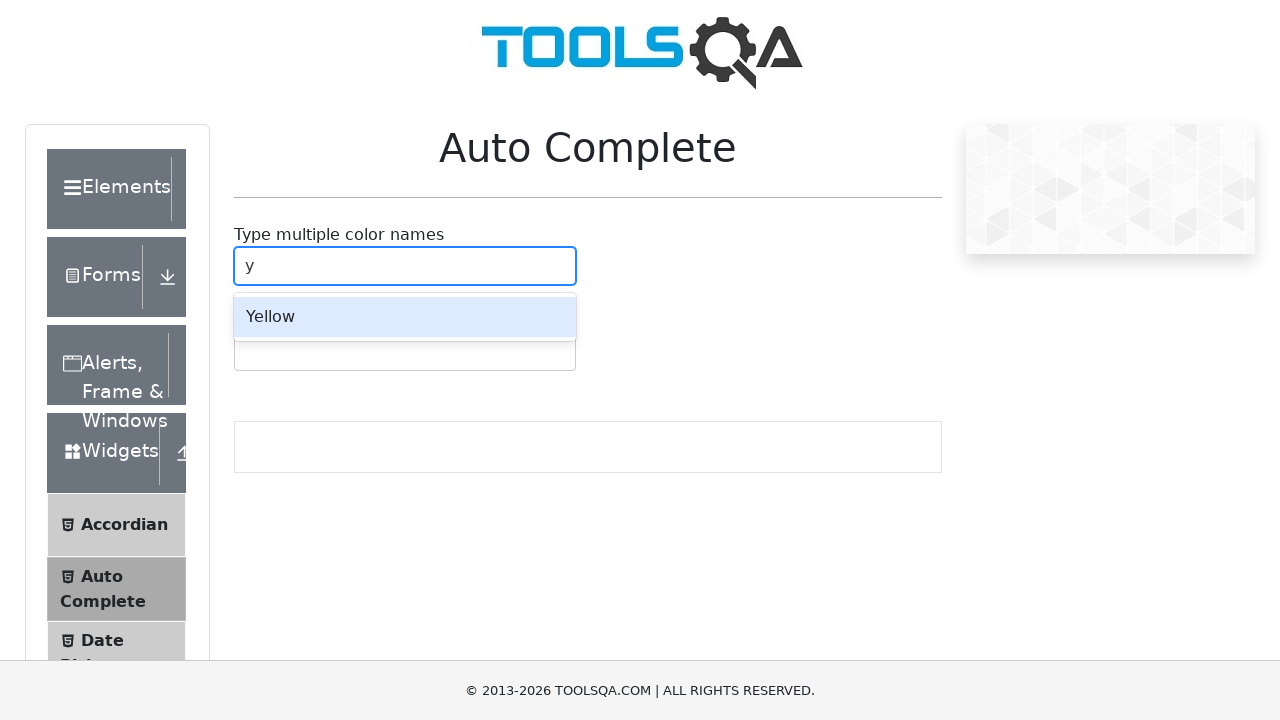

Released Shift key
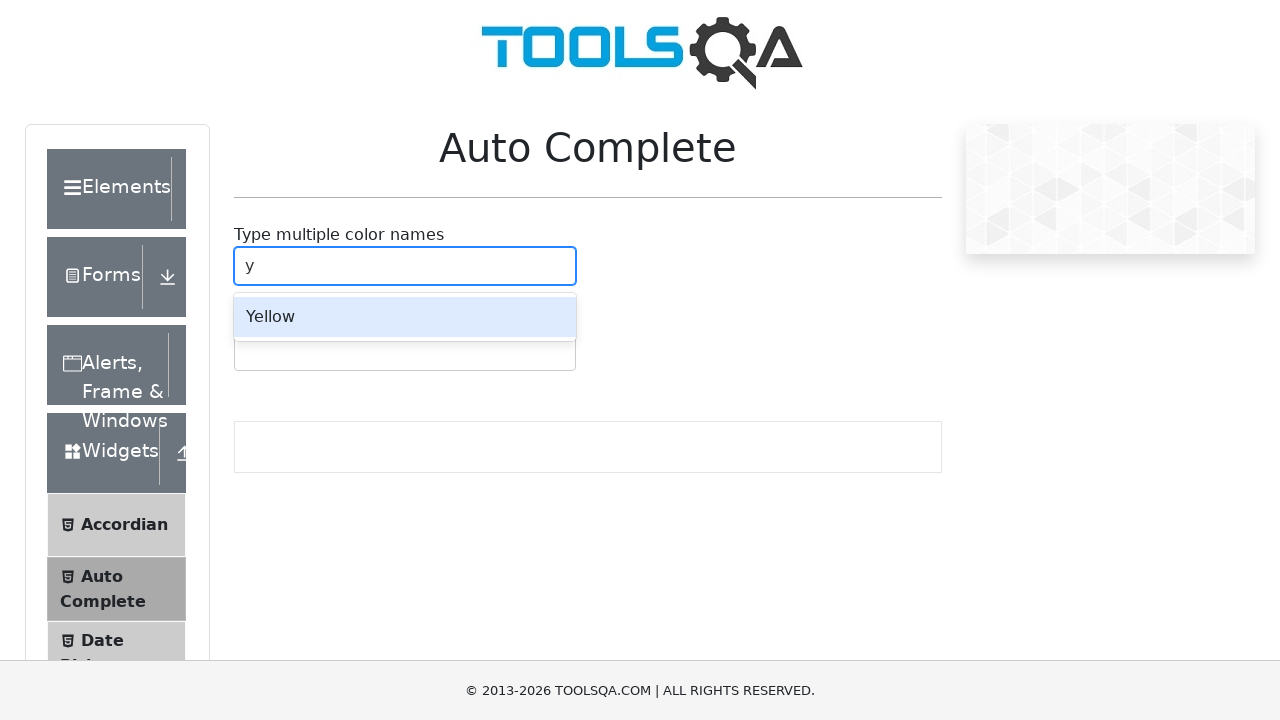

Typed 'es are ' in lowercase
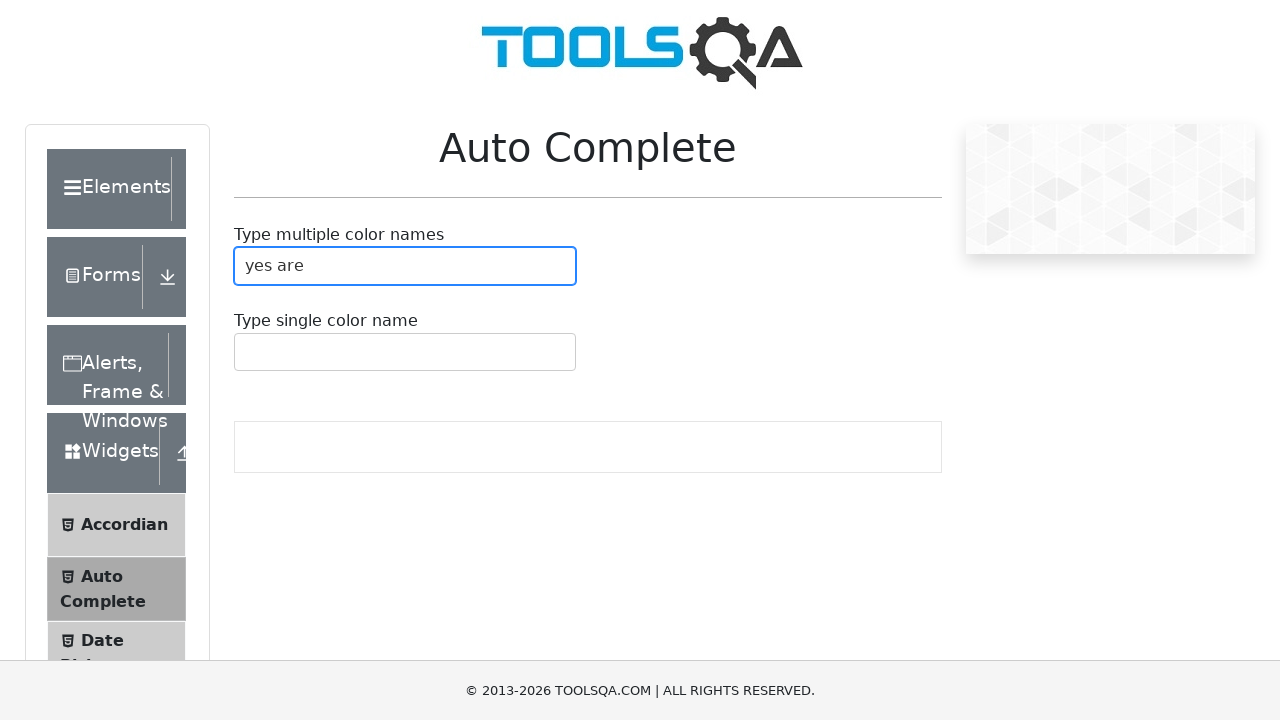

Pressed Shift key down
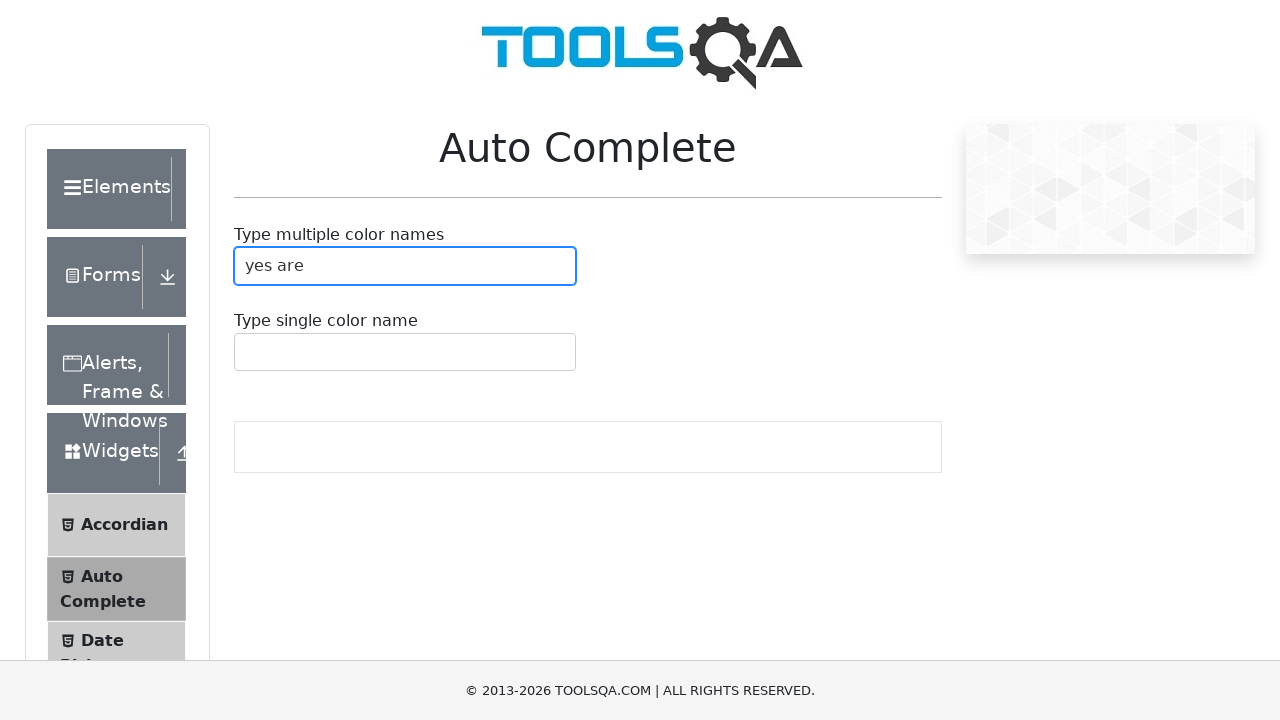

Typed 'e' with Shift held down to produce uppercase 'E'
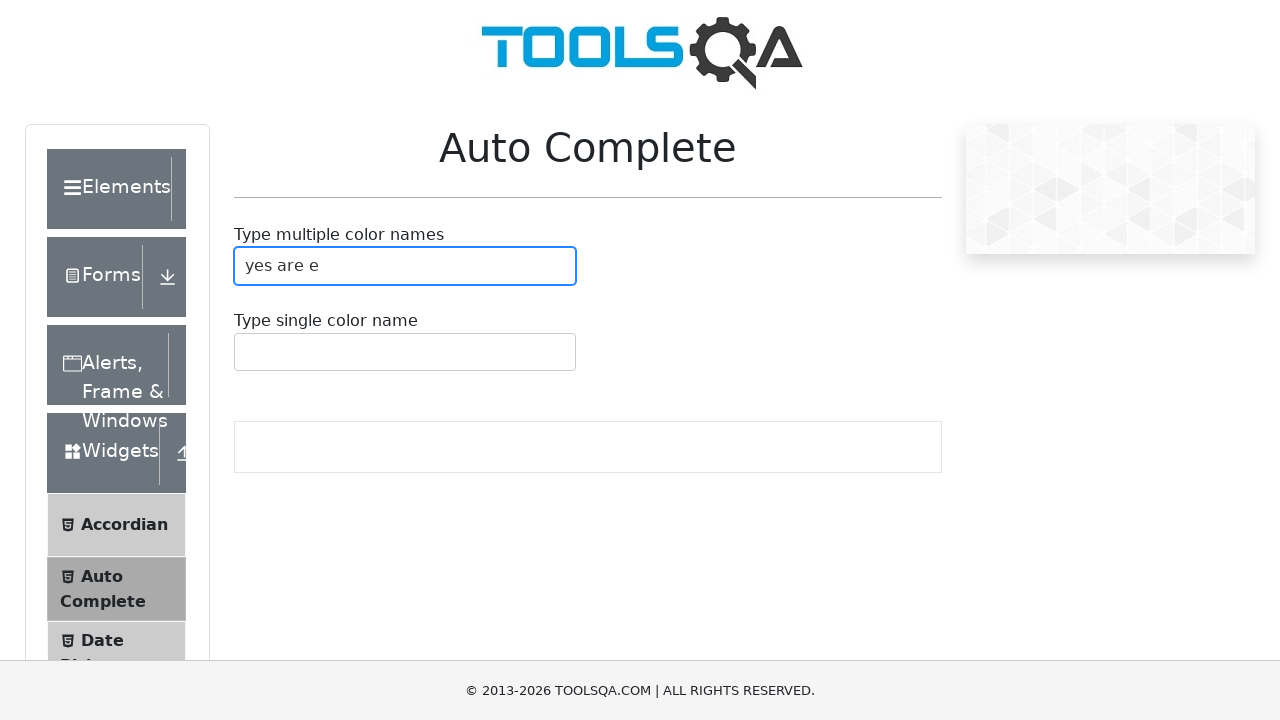

Released Shift key
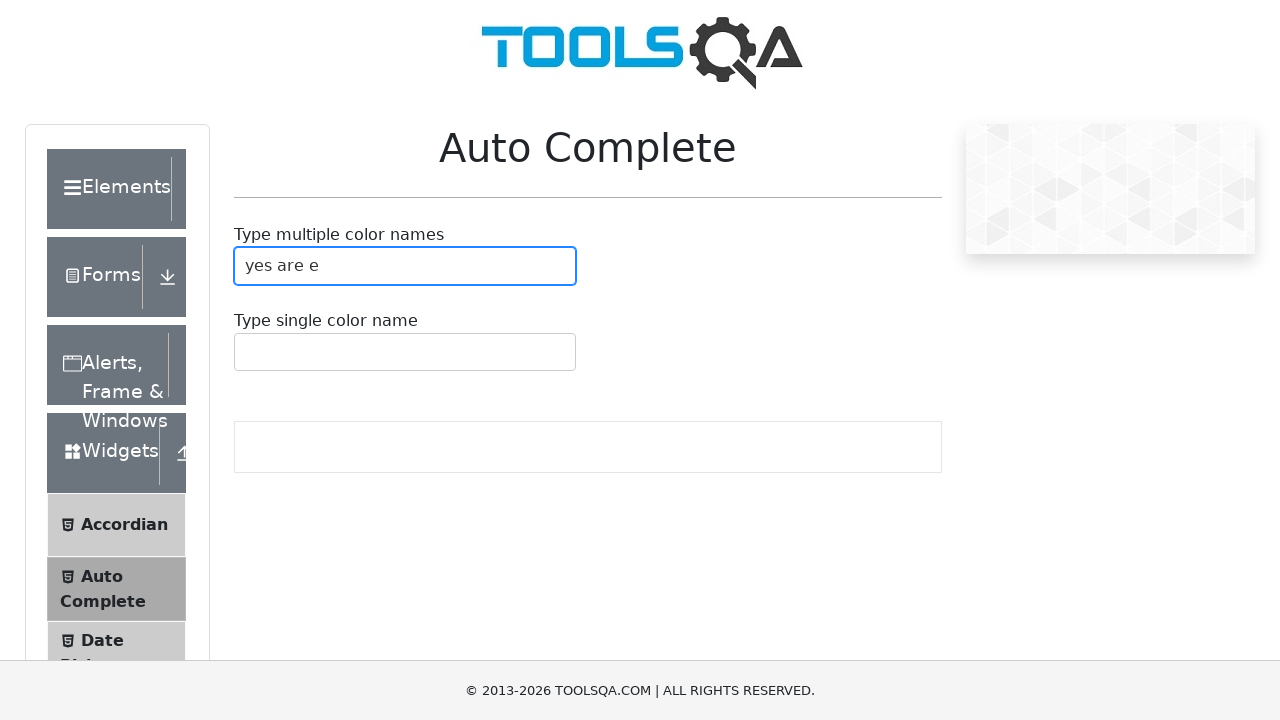

Typed 'xceptional' in lowercase to complete the mixed case text 'Yes are Exceptional'
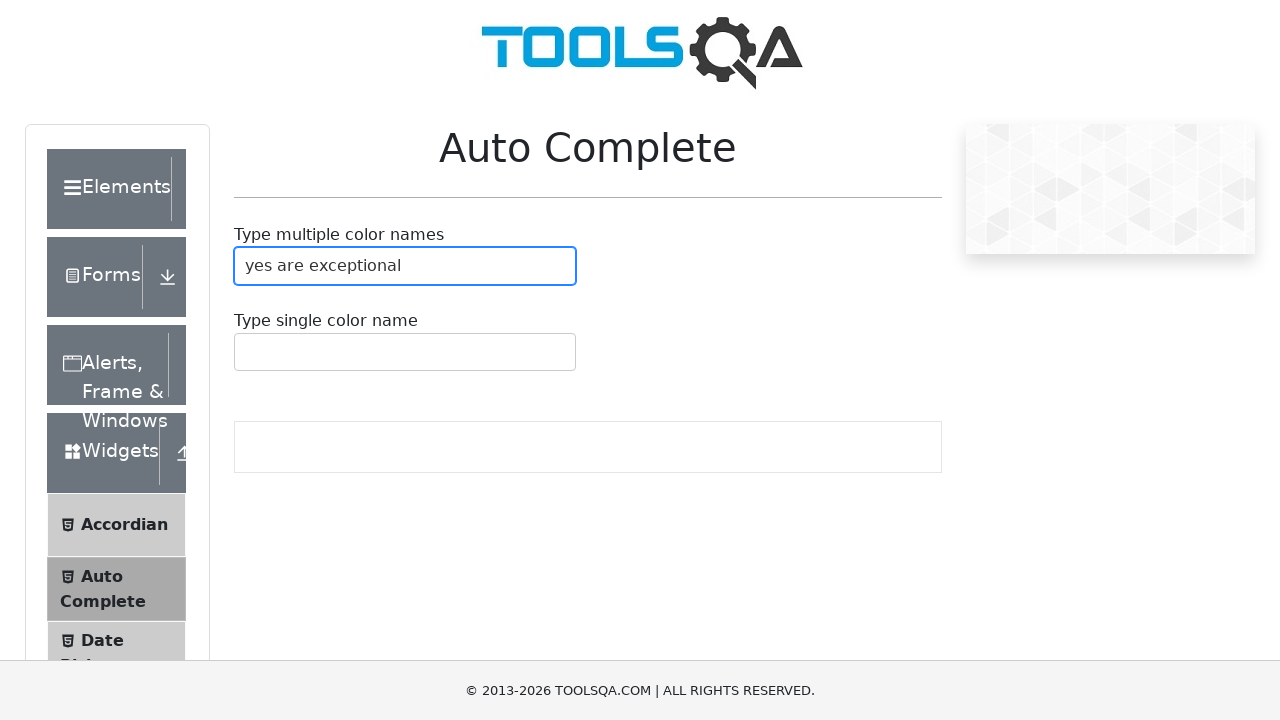

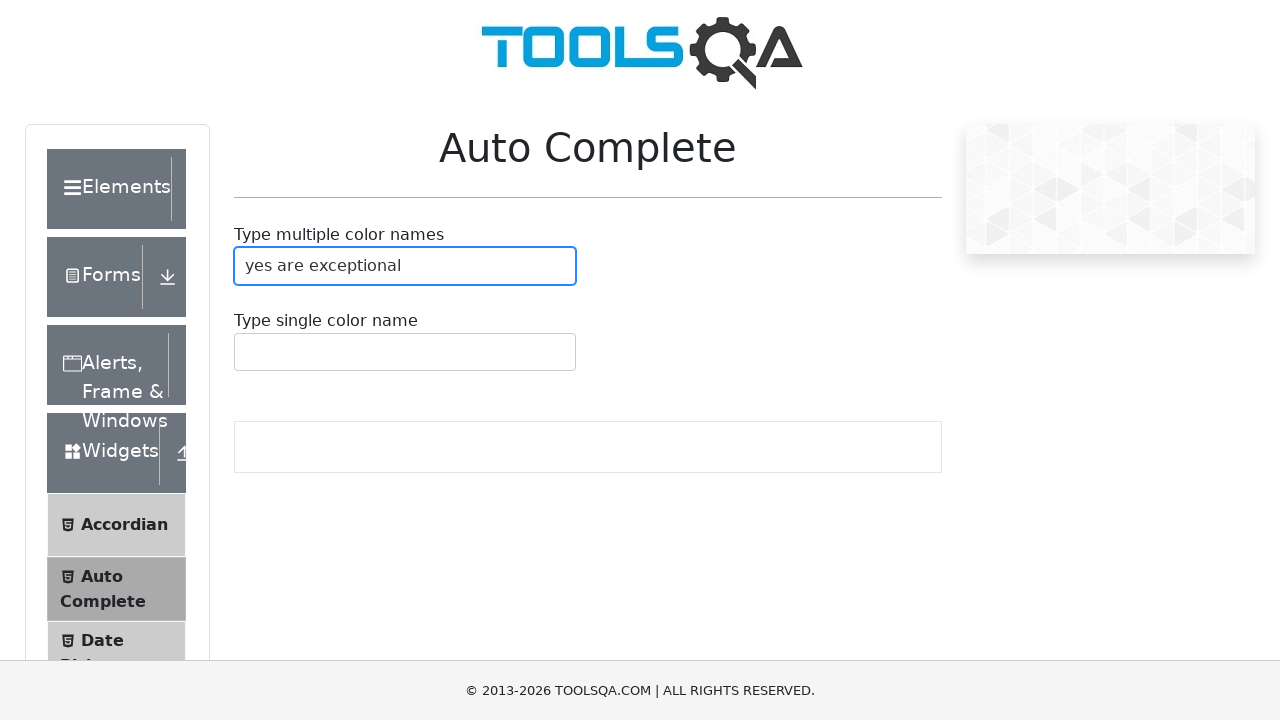